Tests the dropdown selector and datalist input fields on the web form.

Starting URL: https://www.selenium.dev/selenium/web/web-form.html

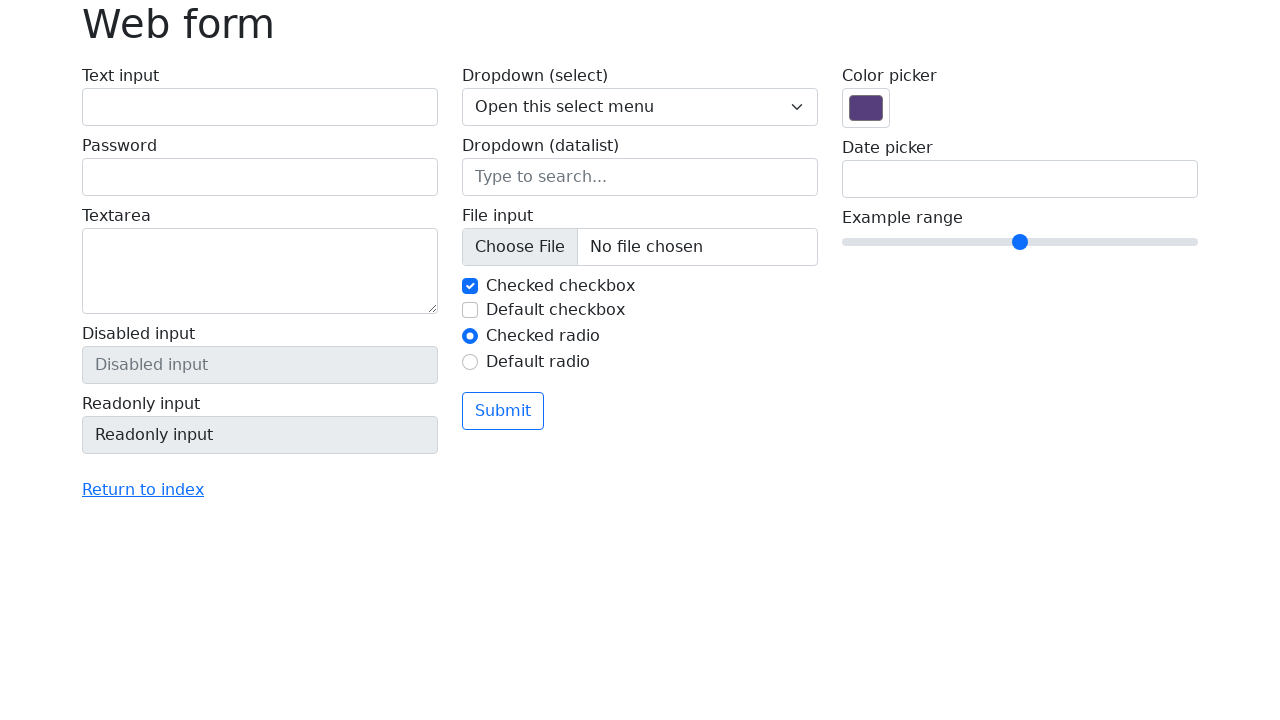

Selected 'Two' option from dropdown selector on select[name='my-select']
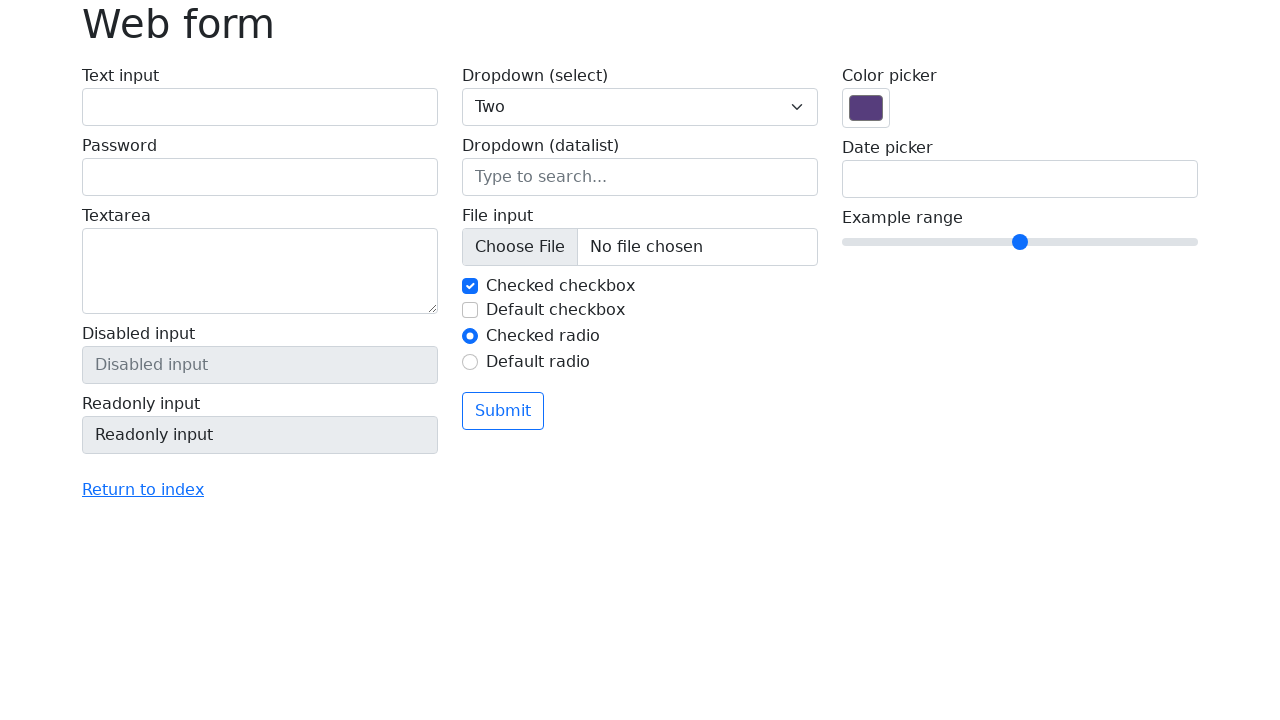

Filled datalist input field with 'Seattle' on input[name='my-datalist']
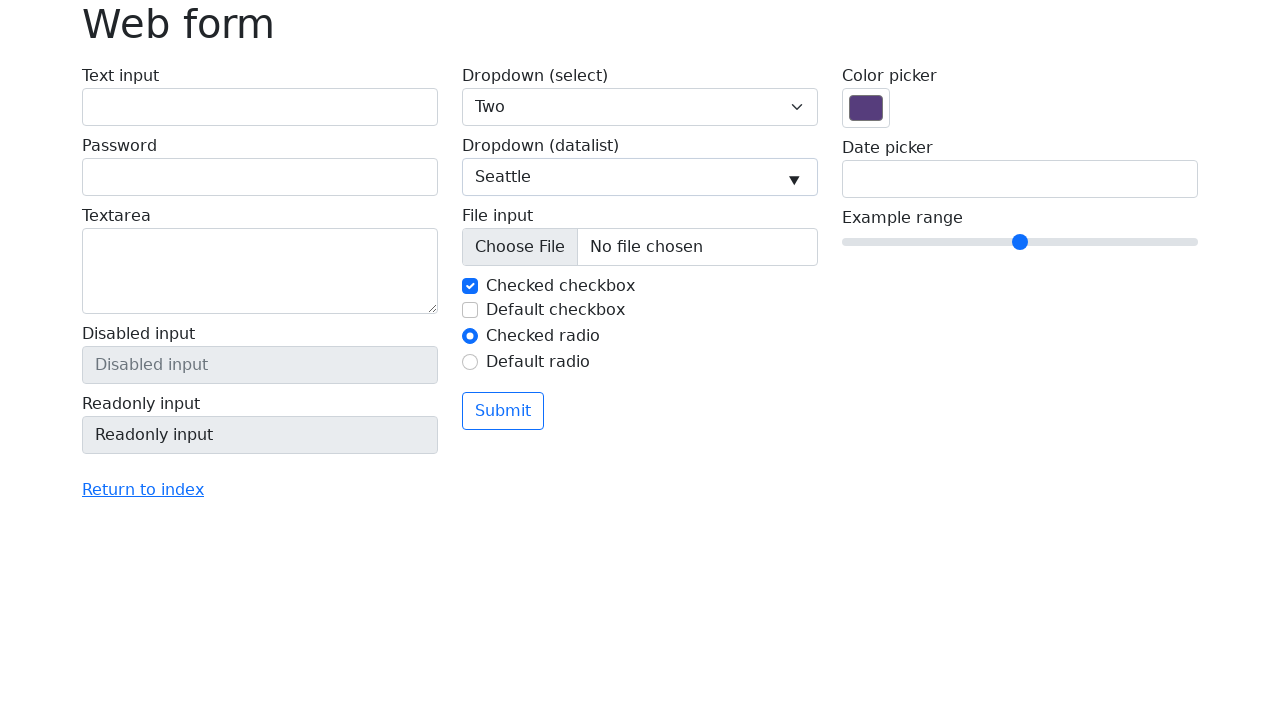

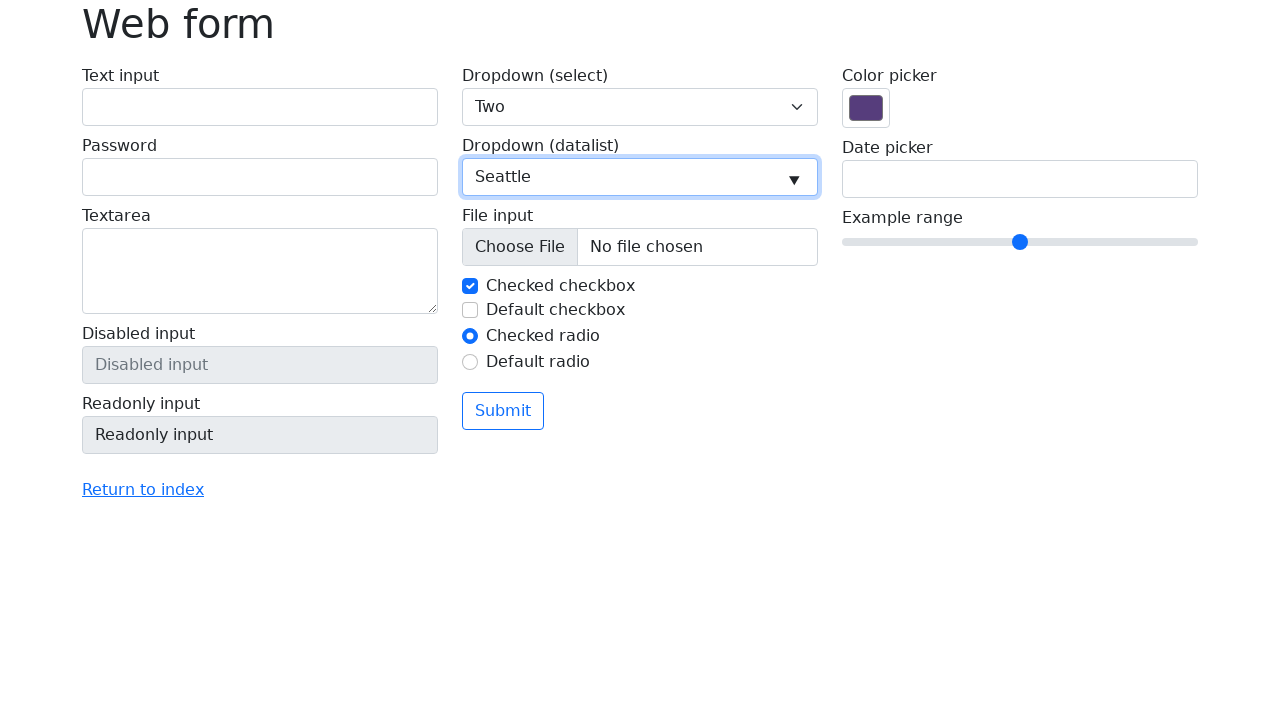